Tests handling of a JavaScript alert dialog by clicking a button to trigger the alert, accepting it, and verifying the page reflects that the alert was handled.

Starting URL: https://testpages.eviltester.com/styled/alerts/alert-test.html

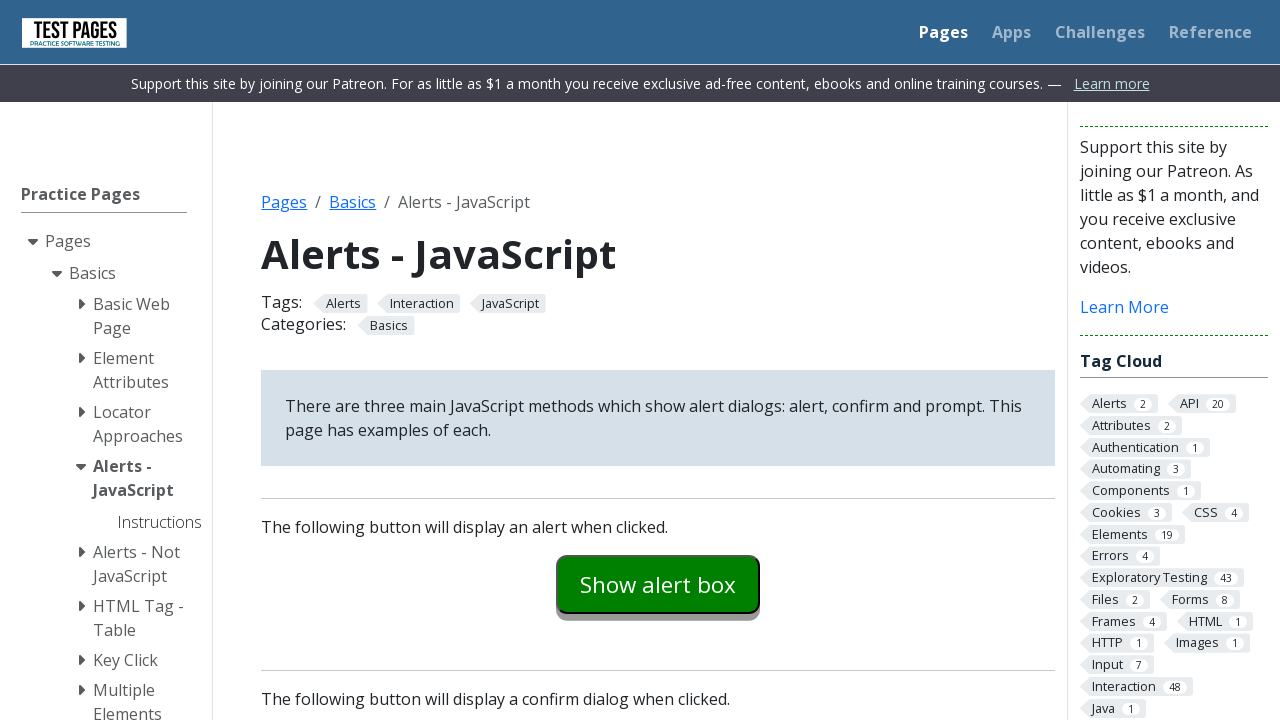

Attached dialog event listener to accept alerts
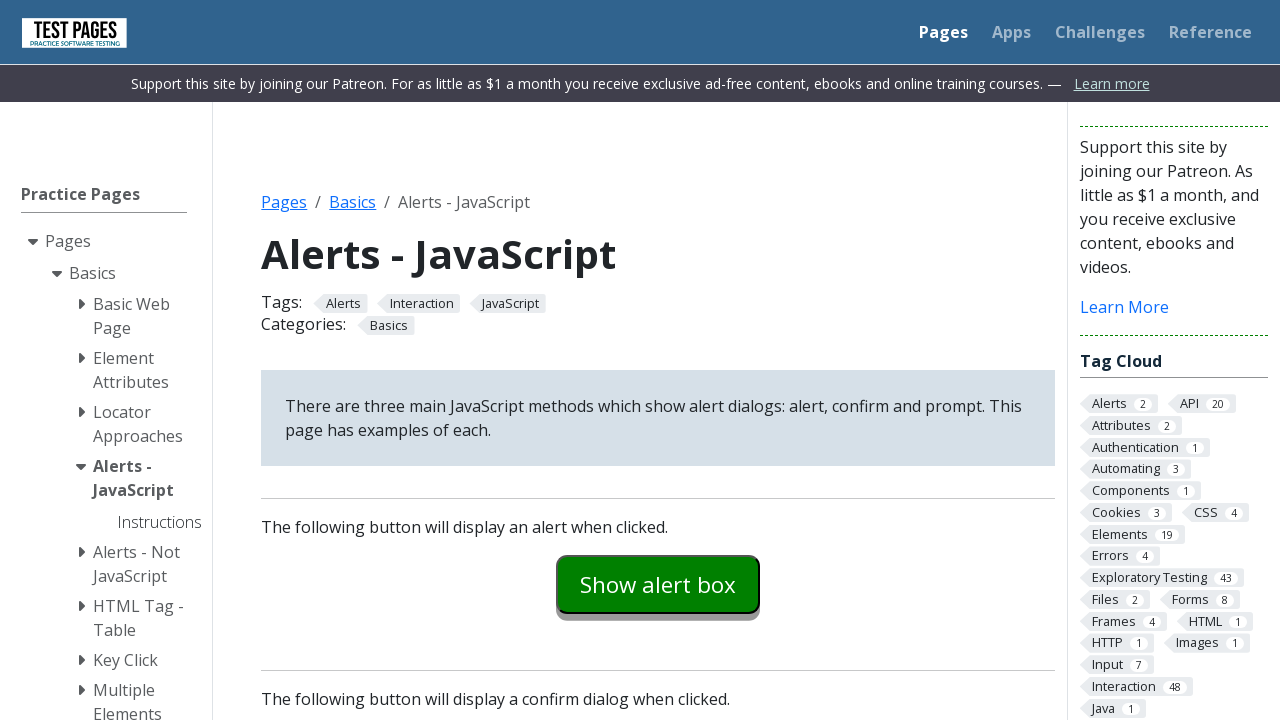

Clicked alert trigger button to display JavaScript alert at (658, 584) on #alertexamples
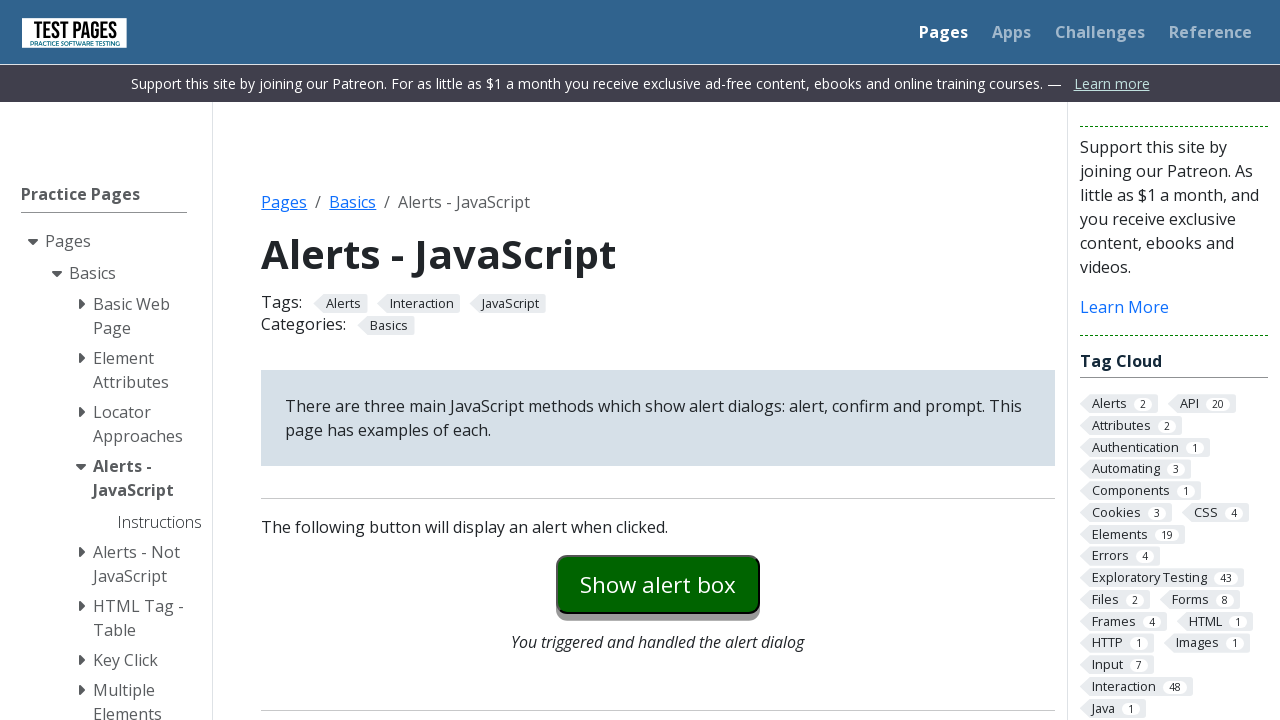

Verified alert was handled - confirmation message displayed
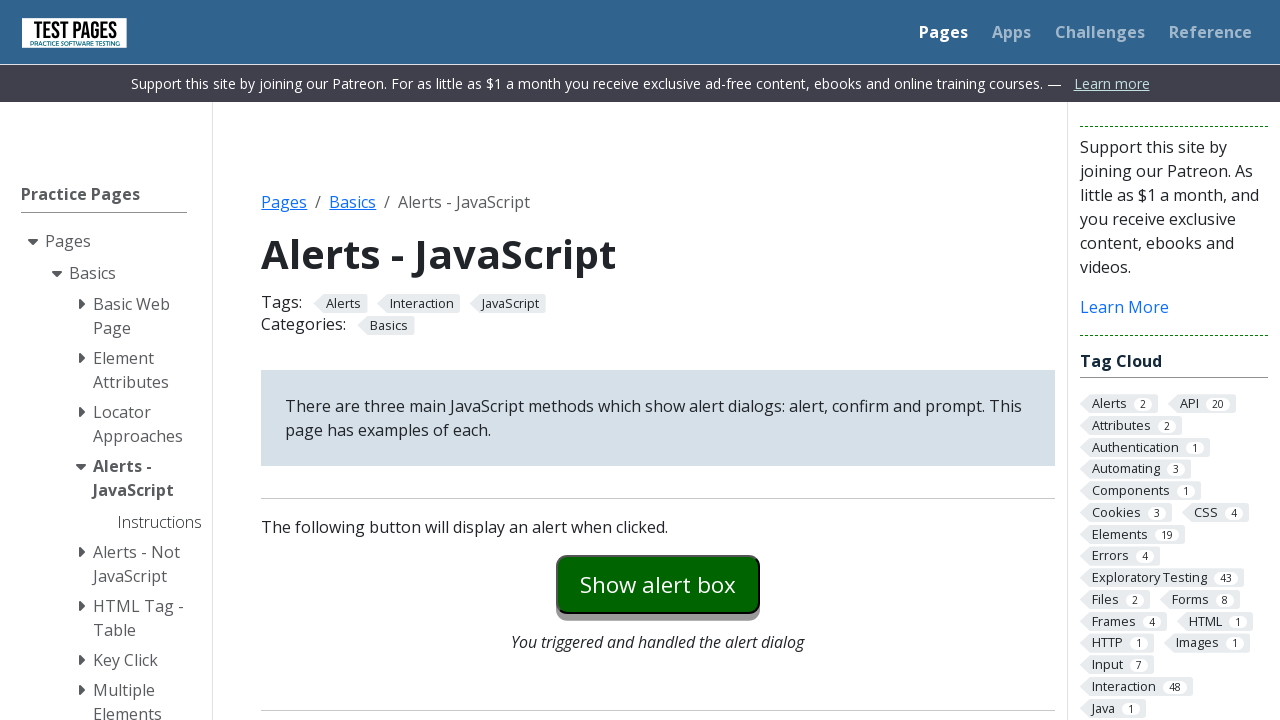

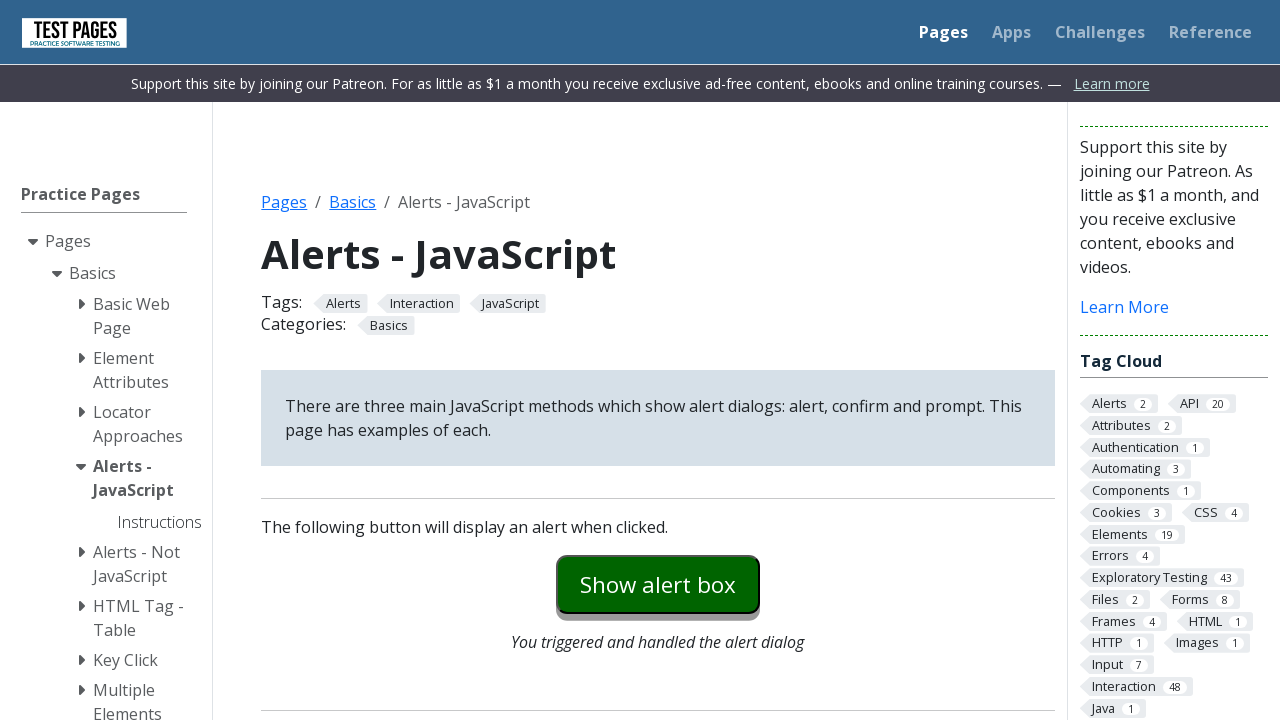